Tests window handling by opening a popup window, switching to it, and closing it if the title matches the expected value

Starting URL: https://omayo.blogspot.com/

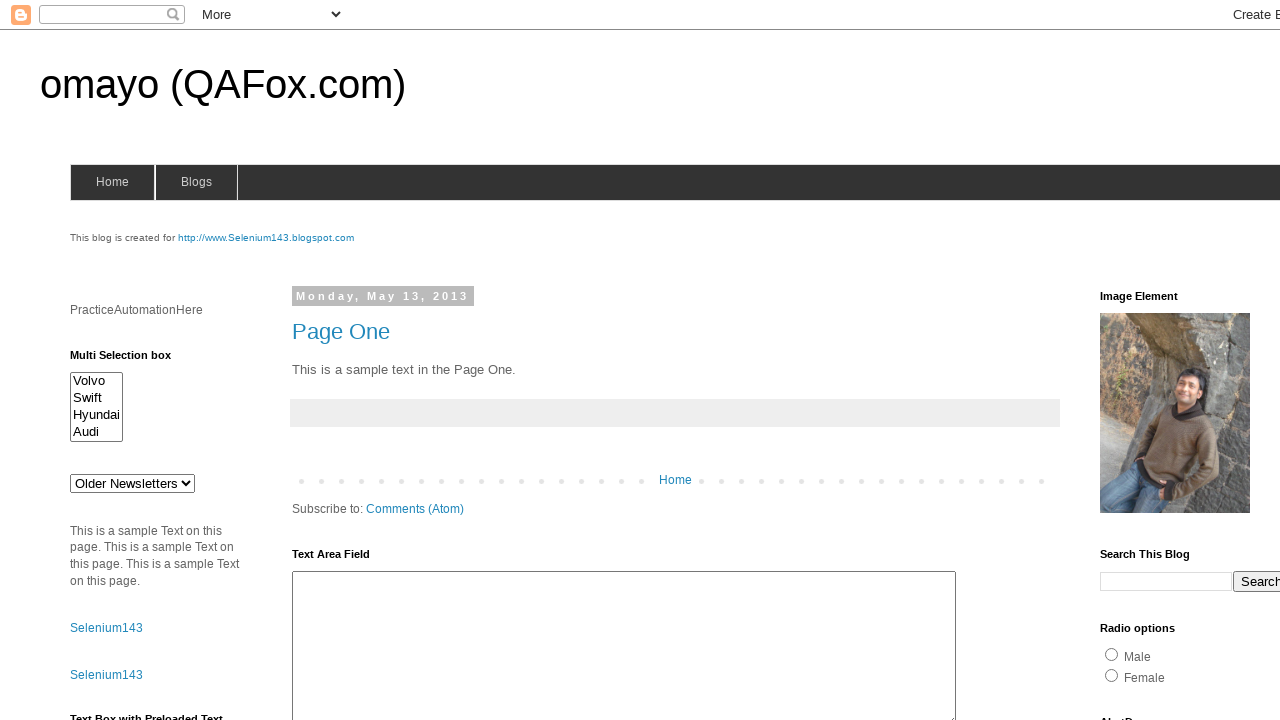

Clicked 'Open a popup window' link and popup window opened at (132, 360) on text='Open a popup window'
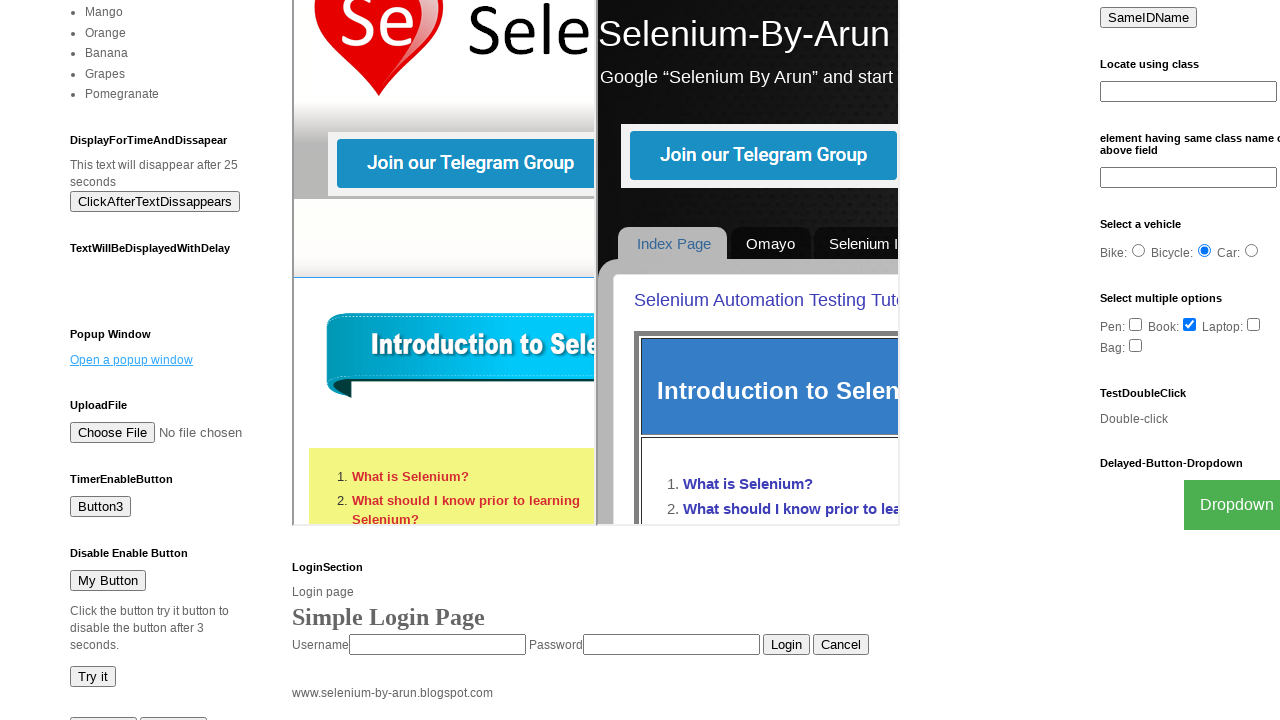

Captured popup page reference
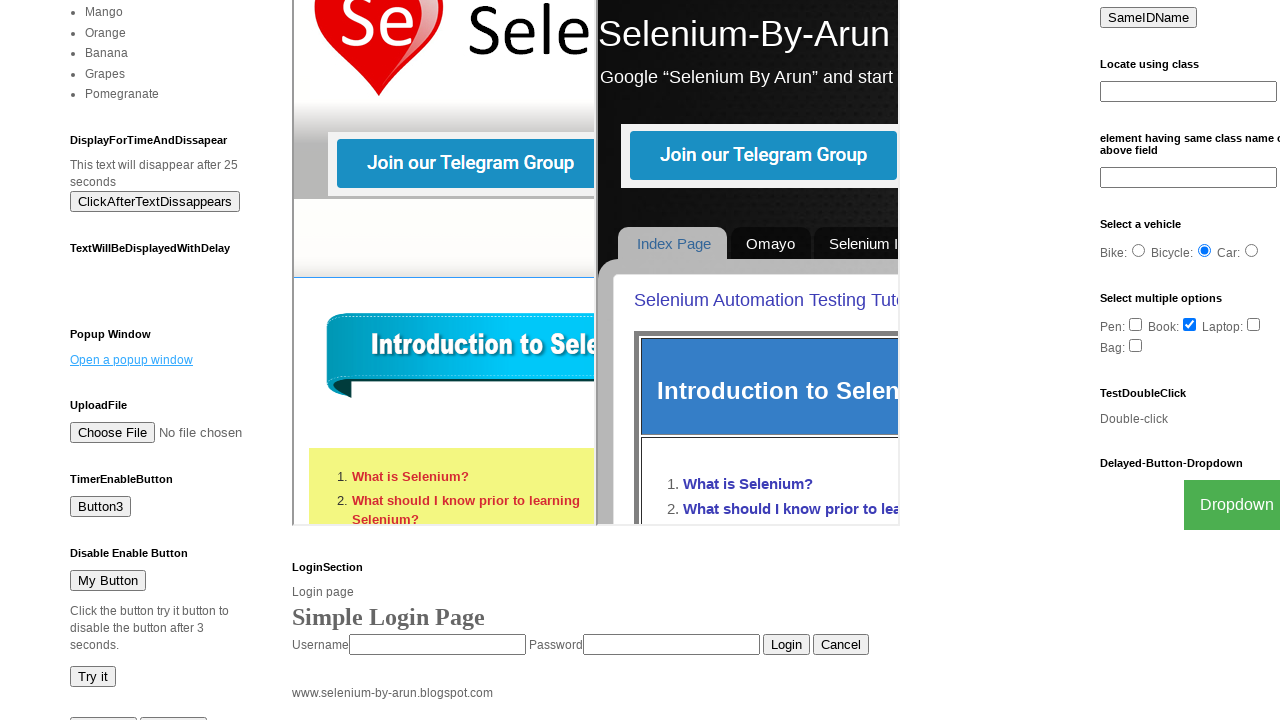

Retrieved popup page title: 'New Window'
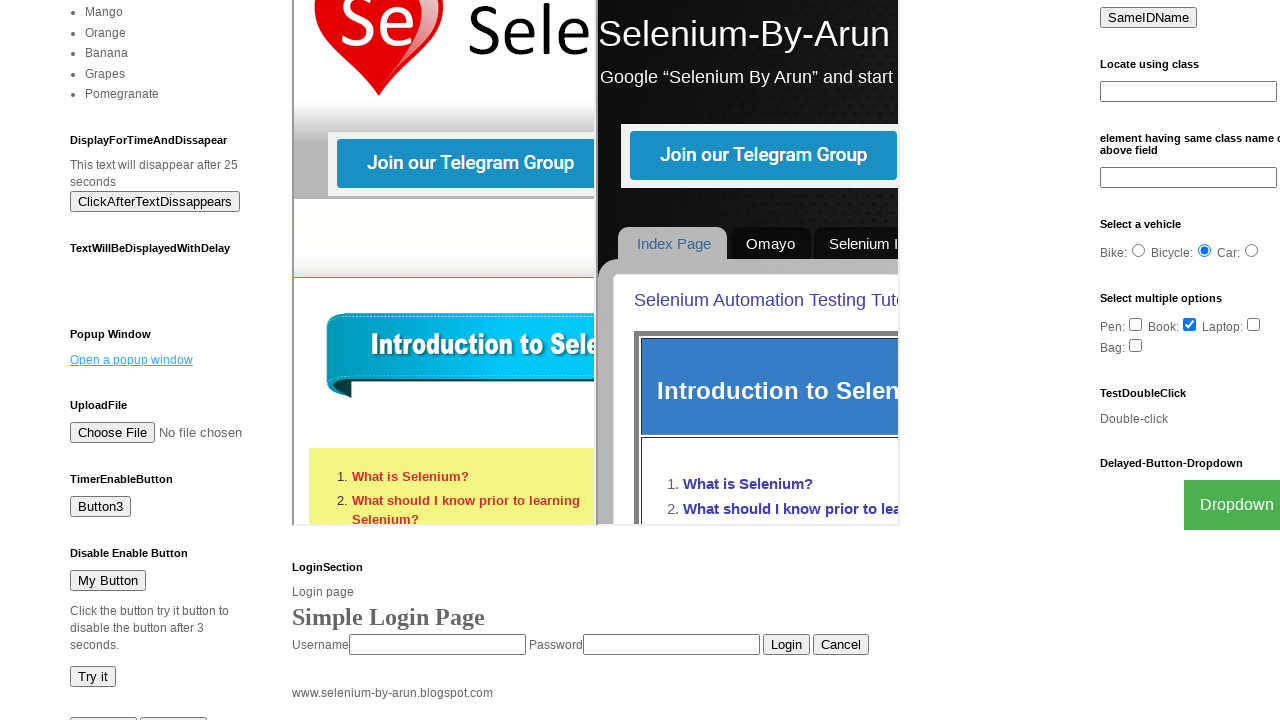

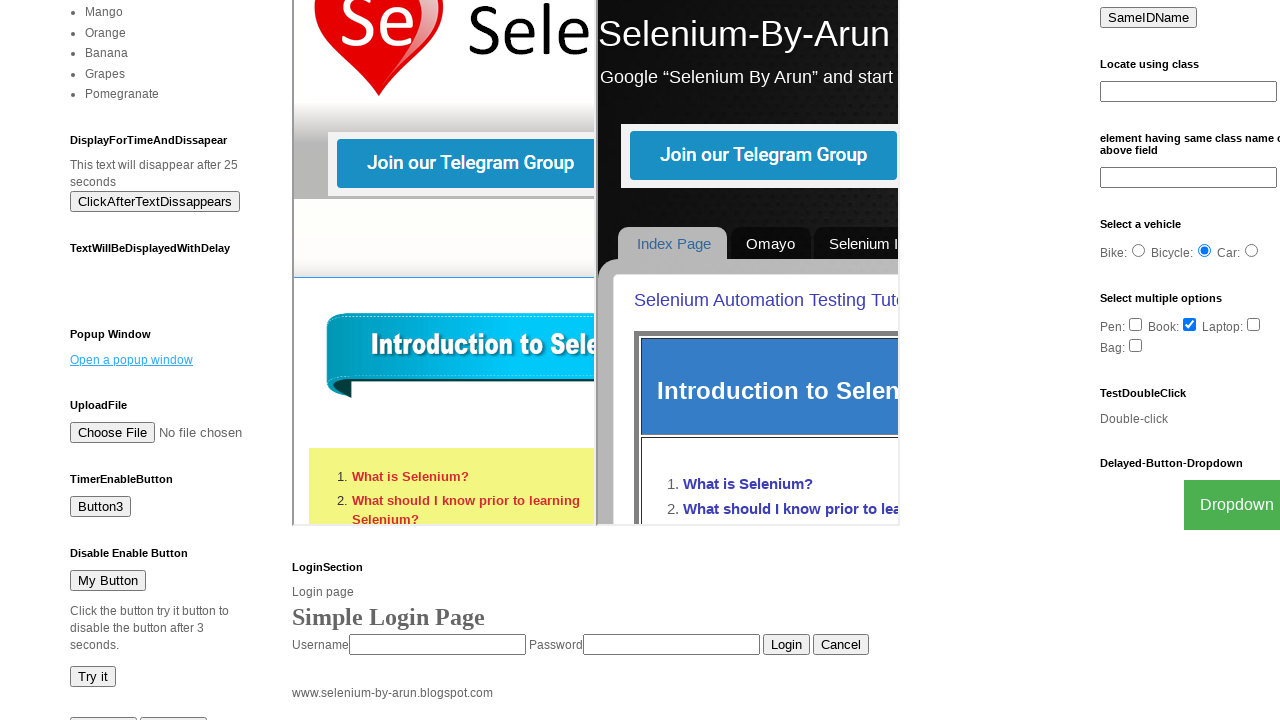